Tests dynamic loading by clicking Start button and verifying that hidden content becomes visible

Starting URL: http://the-internet.herokuapp.com/dynamic_loading/1

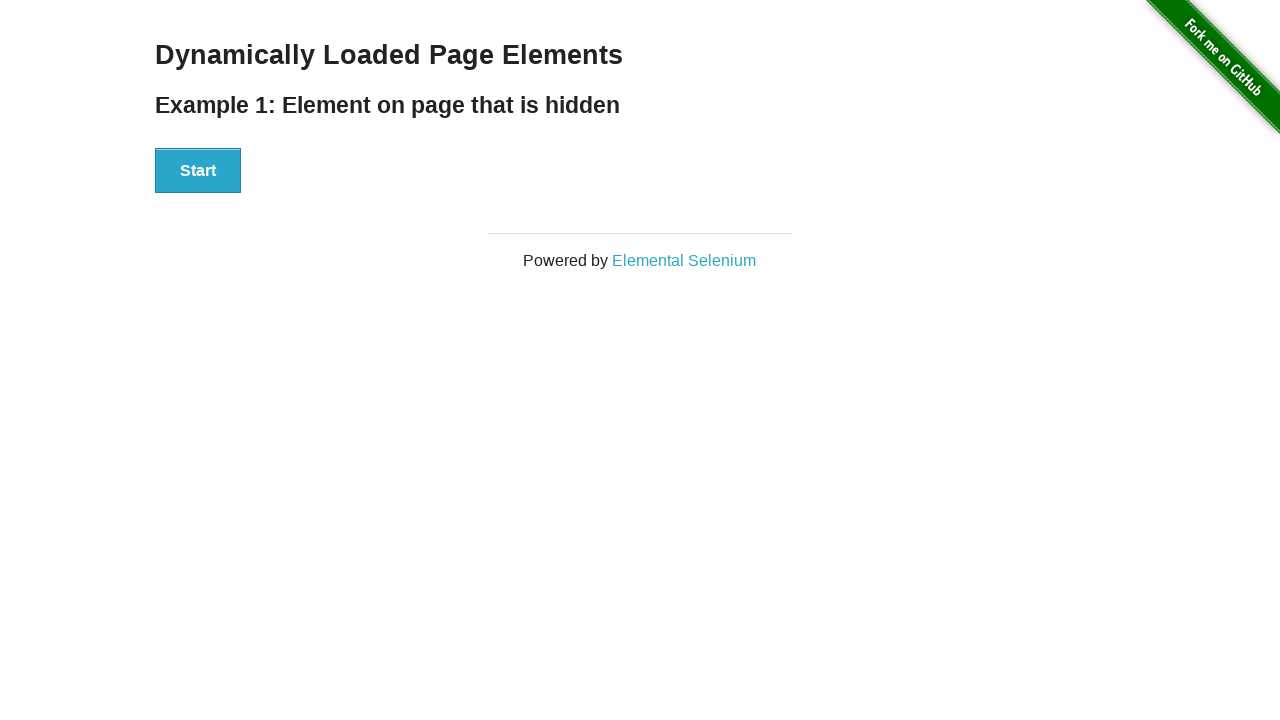

Verified that 'Hello World!' element is initially hidden
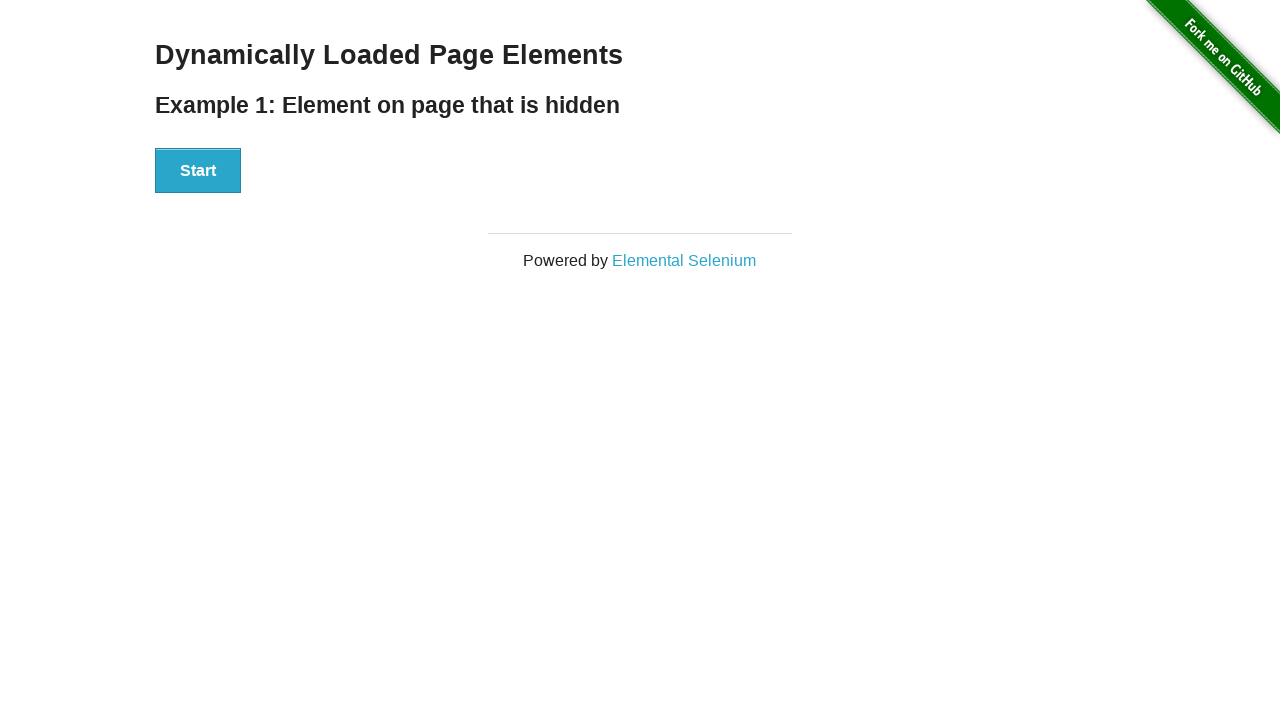

Clicked Start button to trigger dynamic loading at (198, 171) on xpath=//button[contains(text(),'Start')]
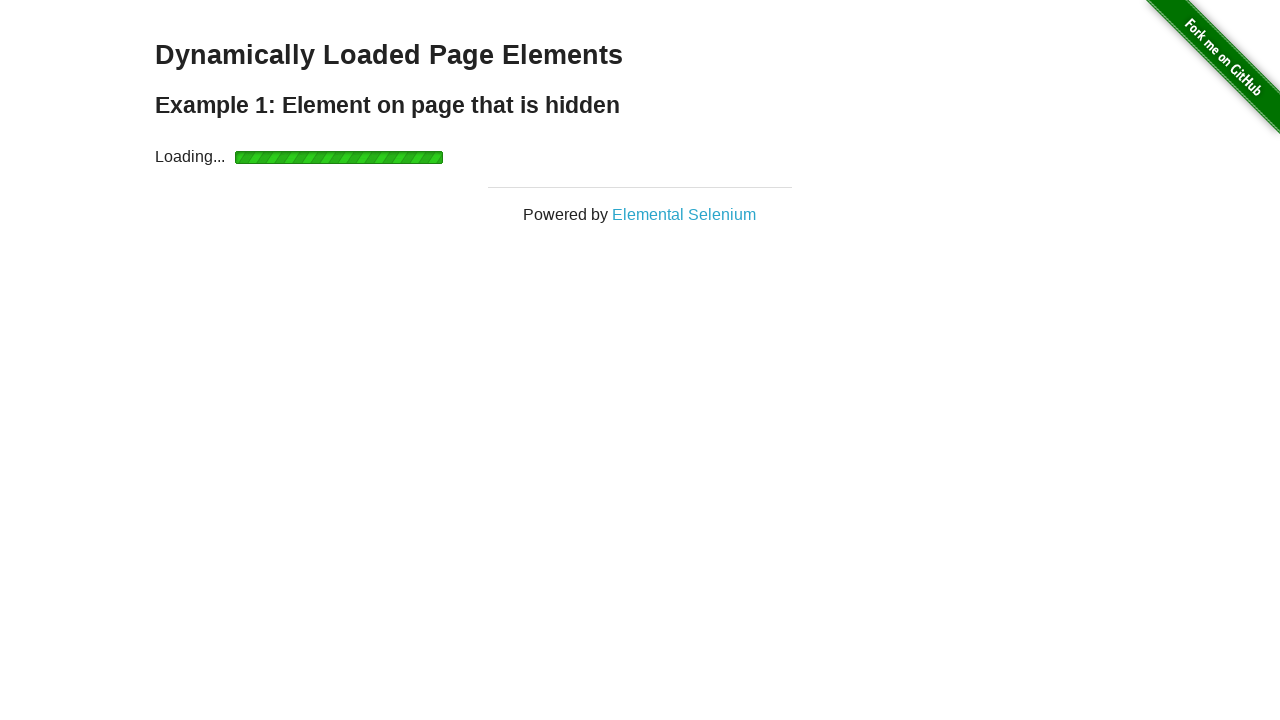

Waited for 'Hello World!' element to become visible
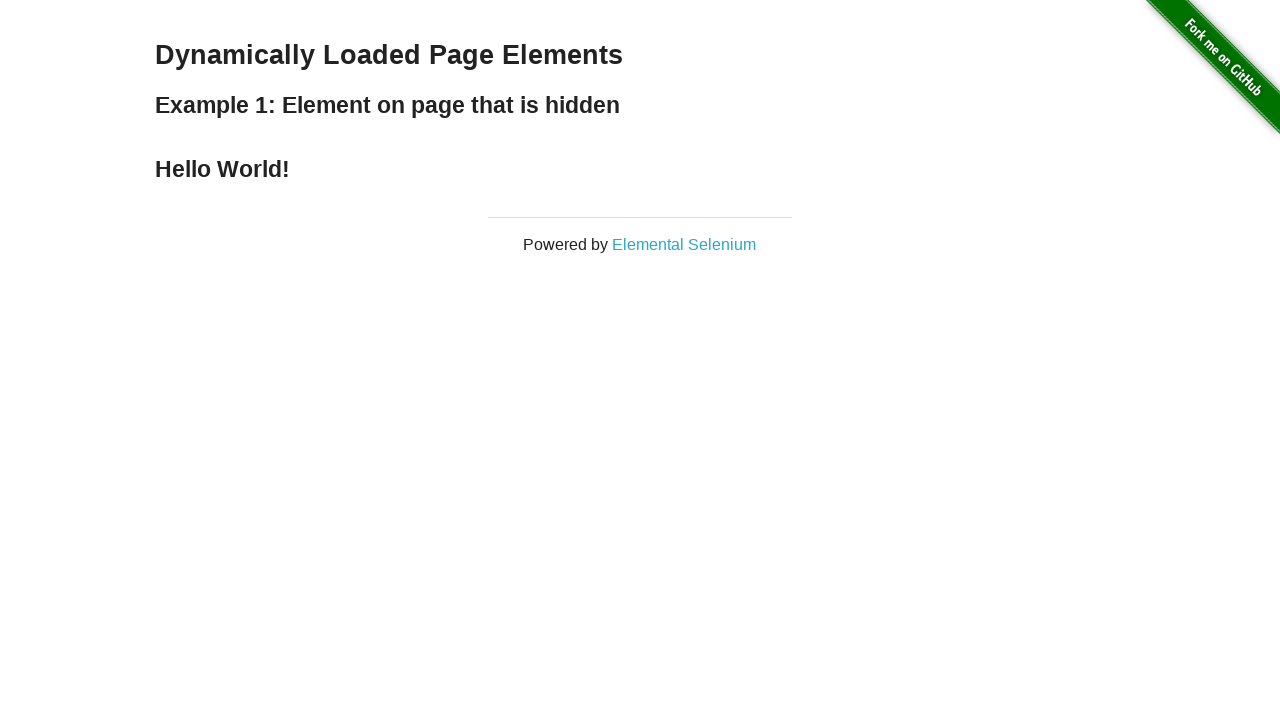

Verified that 'Hello World!' element is now visible after dynamic loading
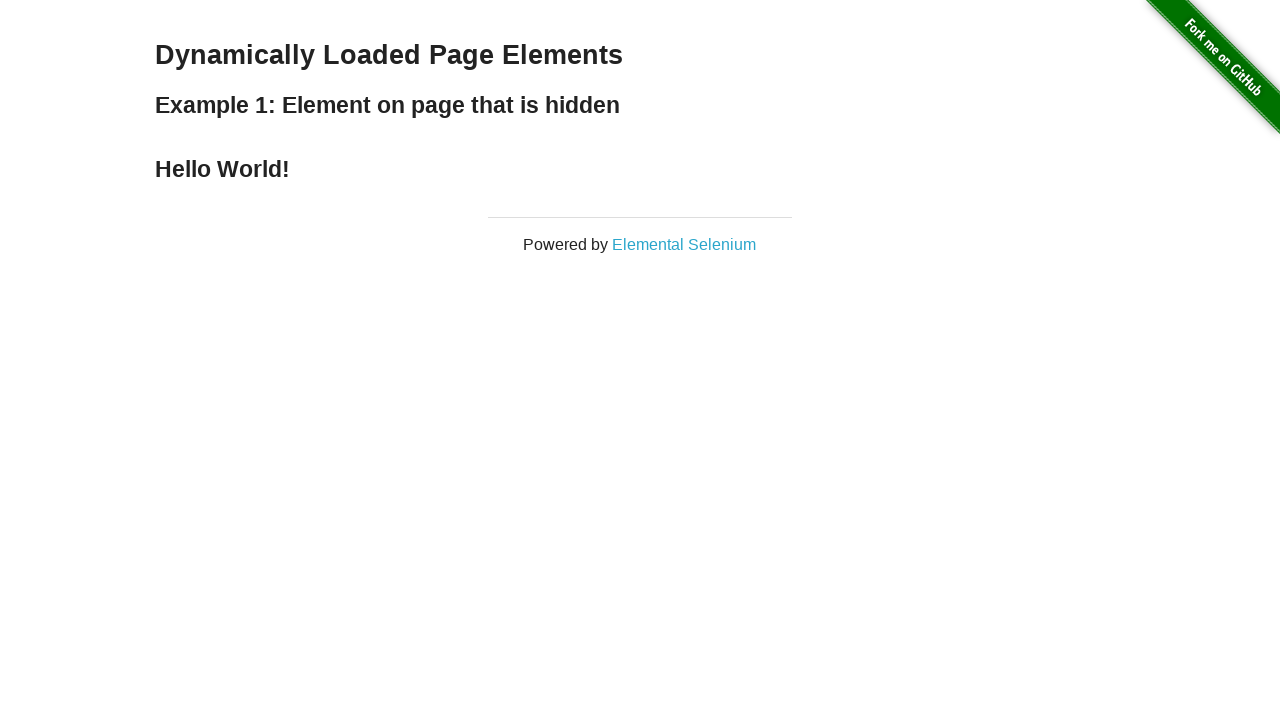

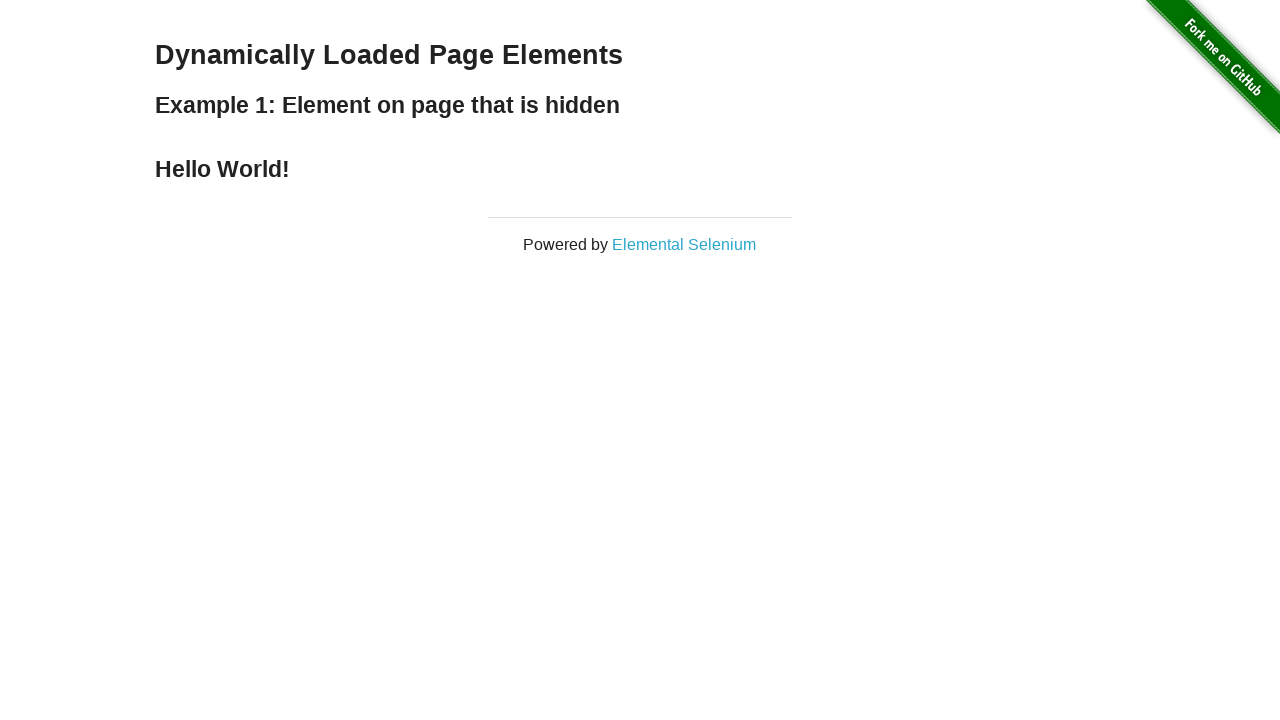